Tests the wild variety SNP search functionality by selecting wild crop type, radio button, dropdown options, entering a gene ID, and submitting the search form.

Starting URL: https://cegresources.icrisat.org/cicerseq/?page_id=3605

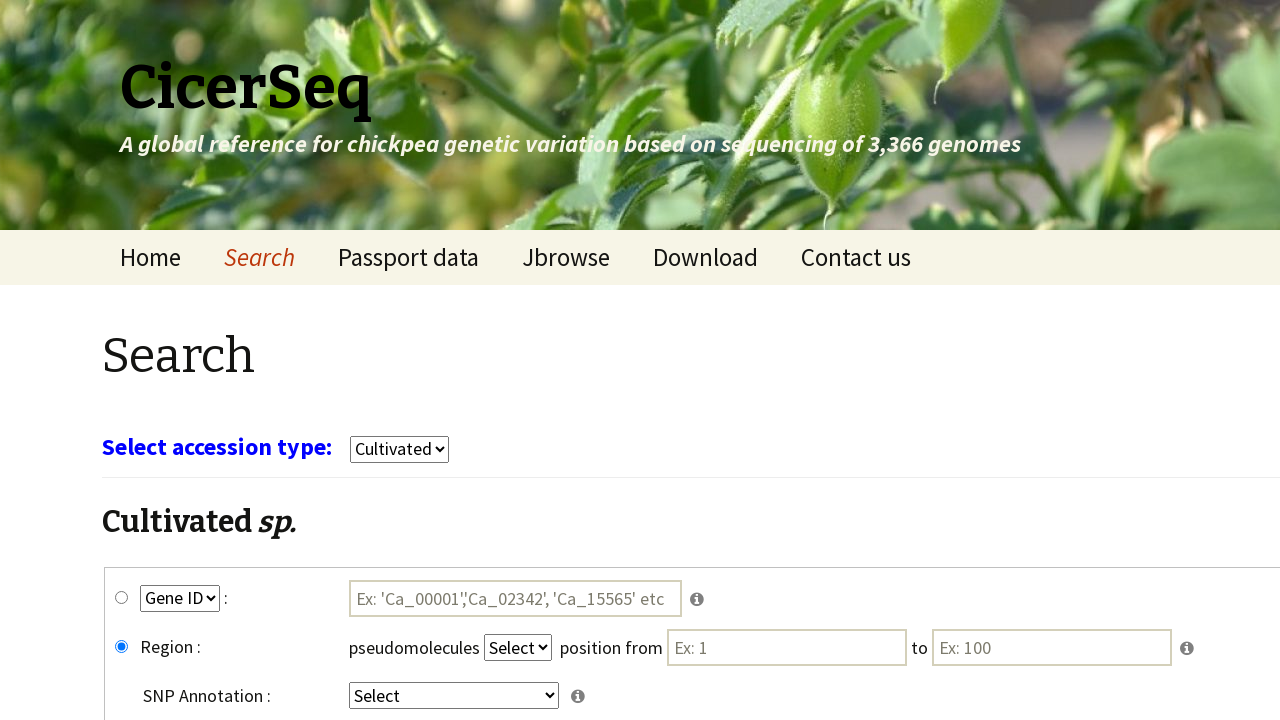

Waited 3 seconds for page to load
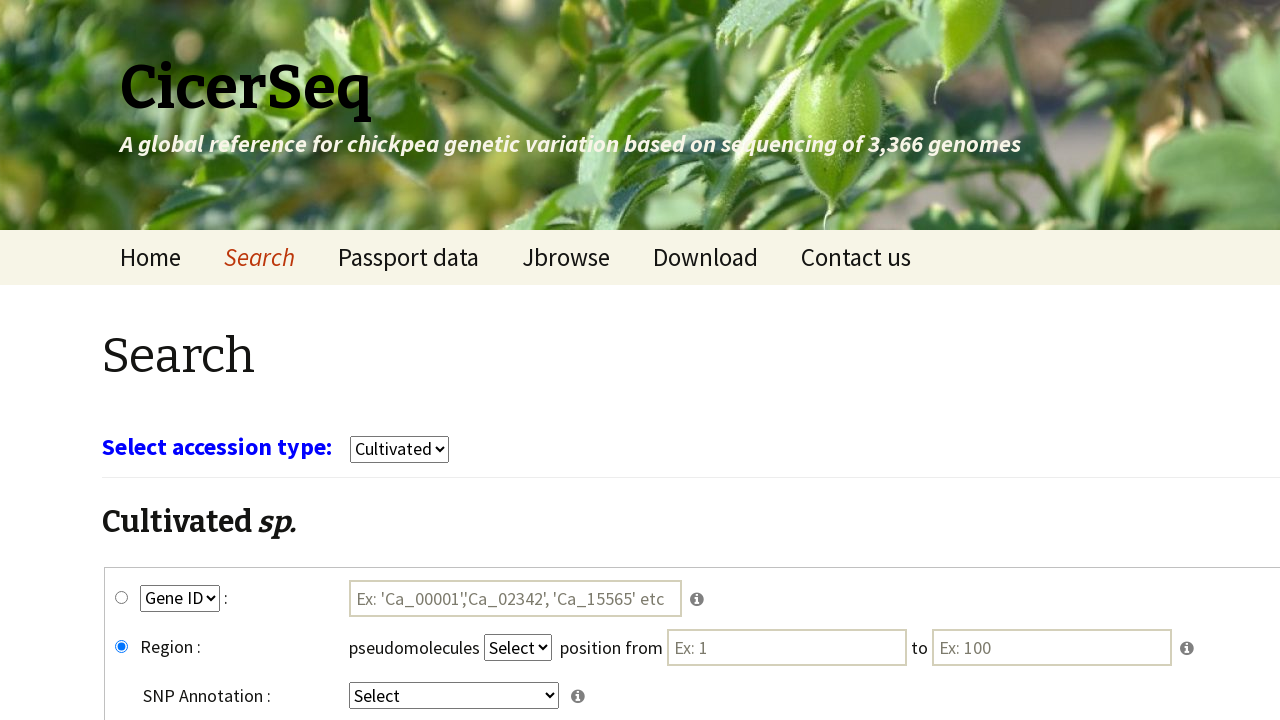

Selected 'wild' crop type from dropdown on select[name='select_crop']
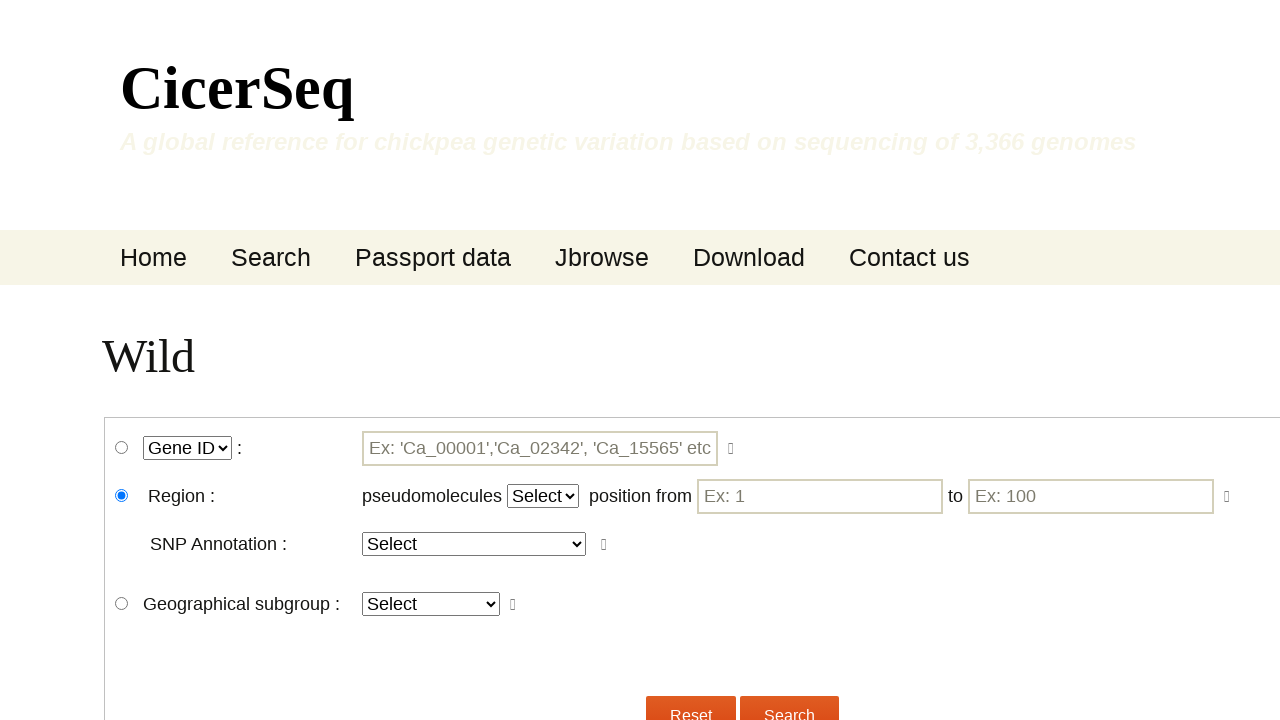

Clicked wgene_snp radio button at (122, 448) on #wgene_snp
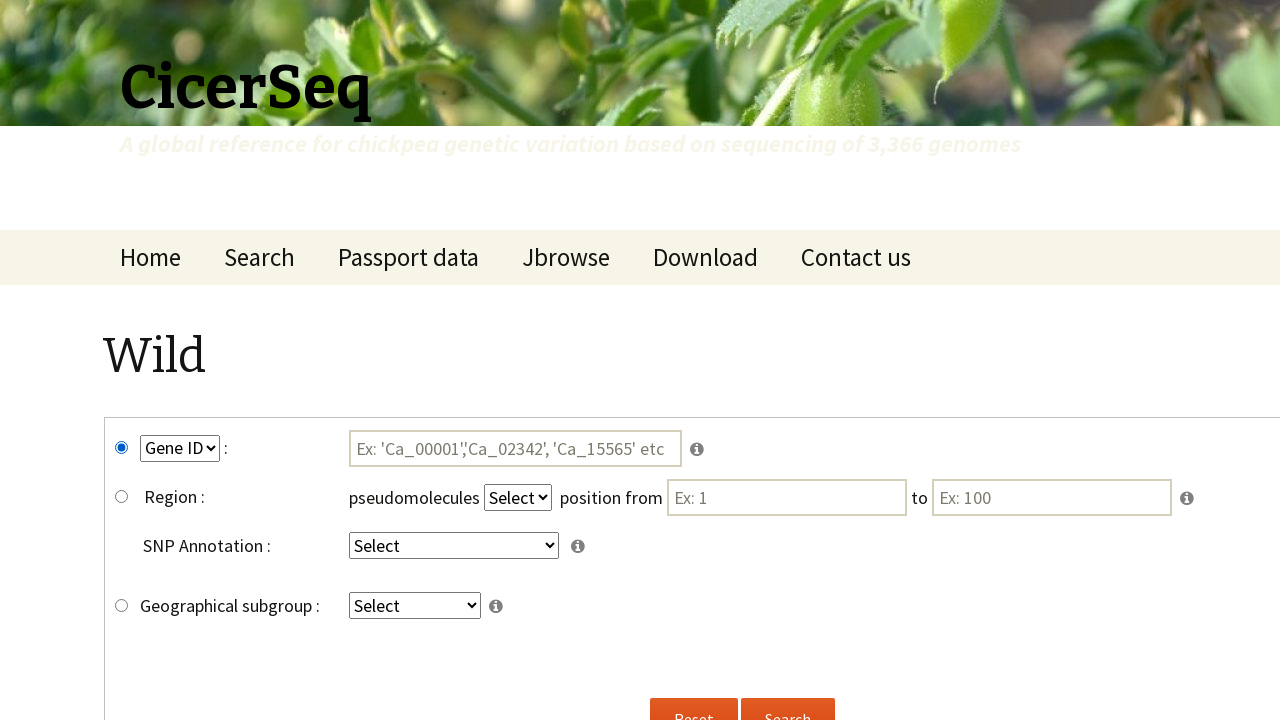

Selected 'GeneID' from key2 dropdown on select[name='key2']
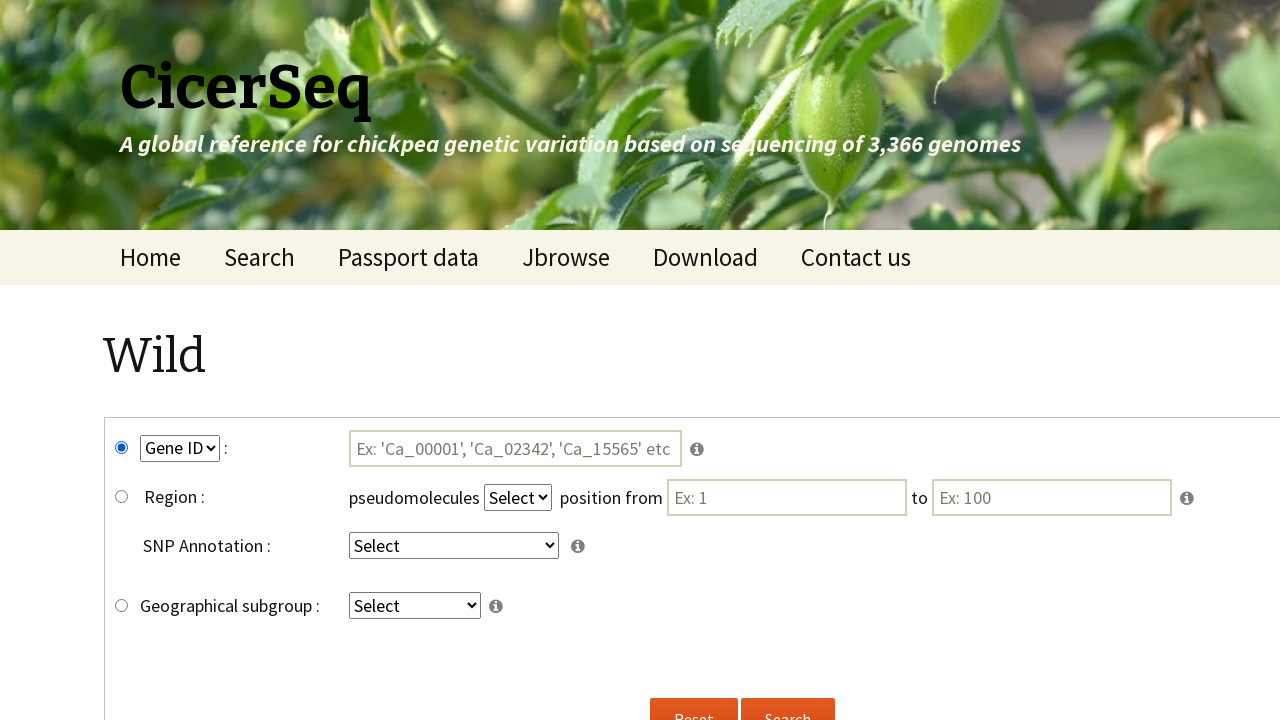

Selected 'intergenic' from key4 dropdown on select[name='key4']
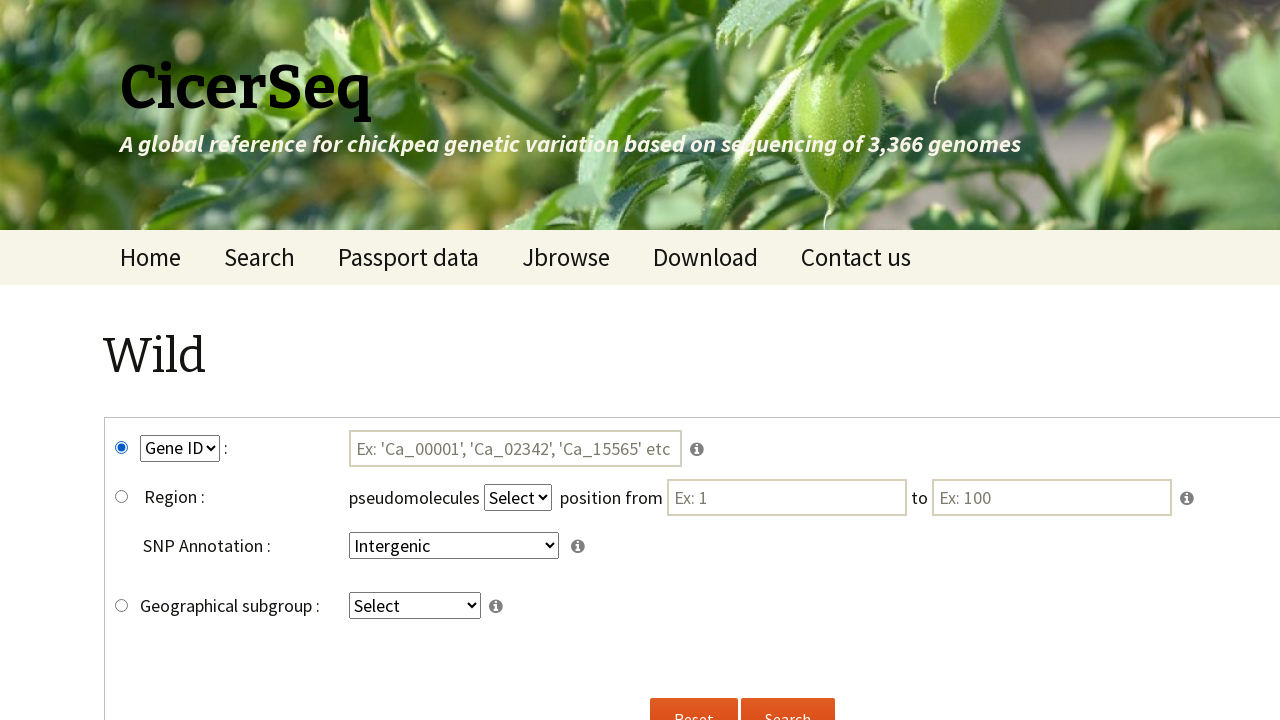

Entered gene ID 'Ca_00004' in search field on #tmp3
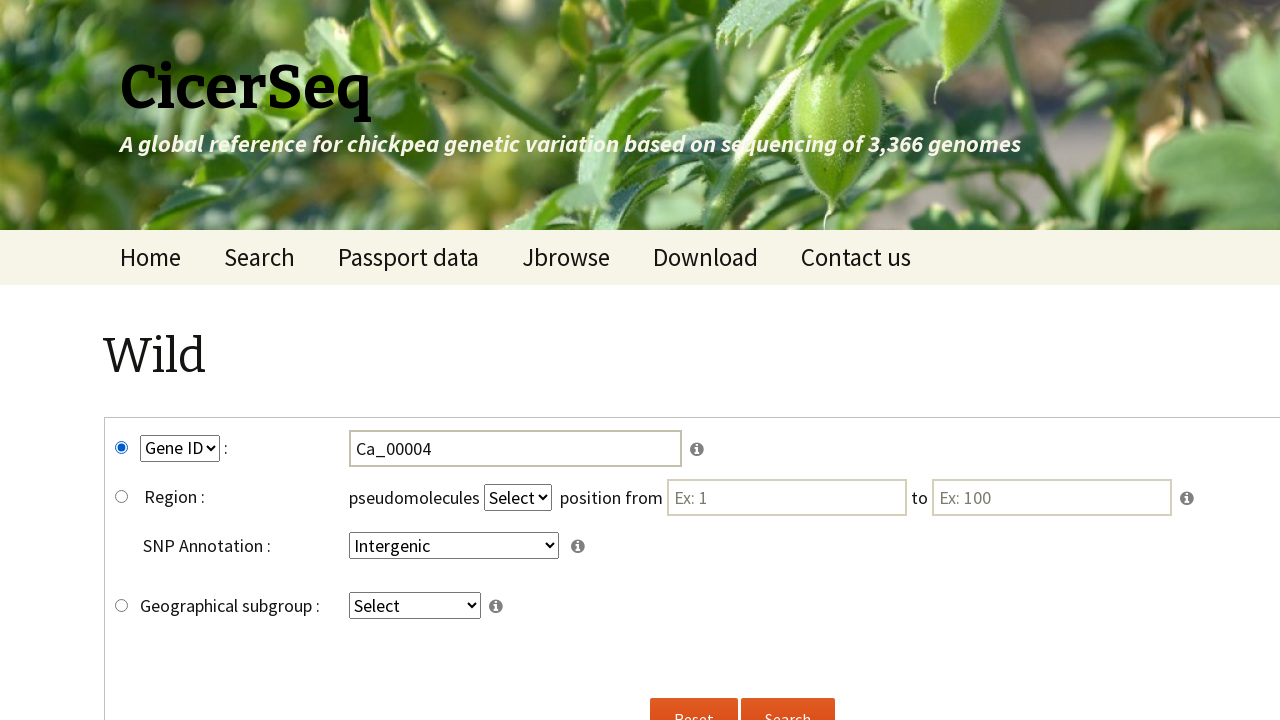

Clicked submit button to execute wild SNP search at (788, 698) on input[name='submitw']
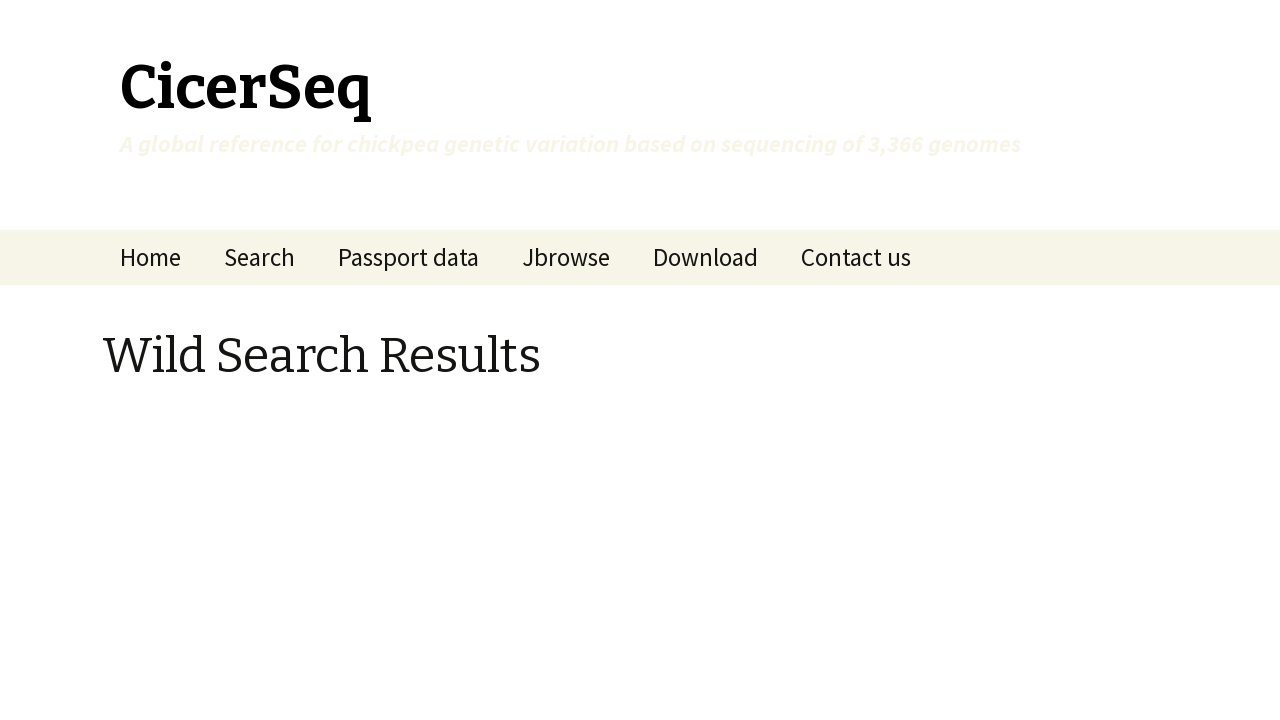

Waited 5 seconds for search results to load
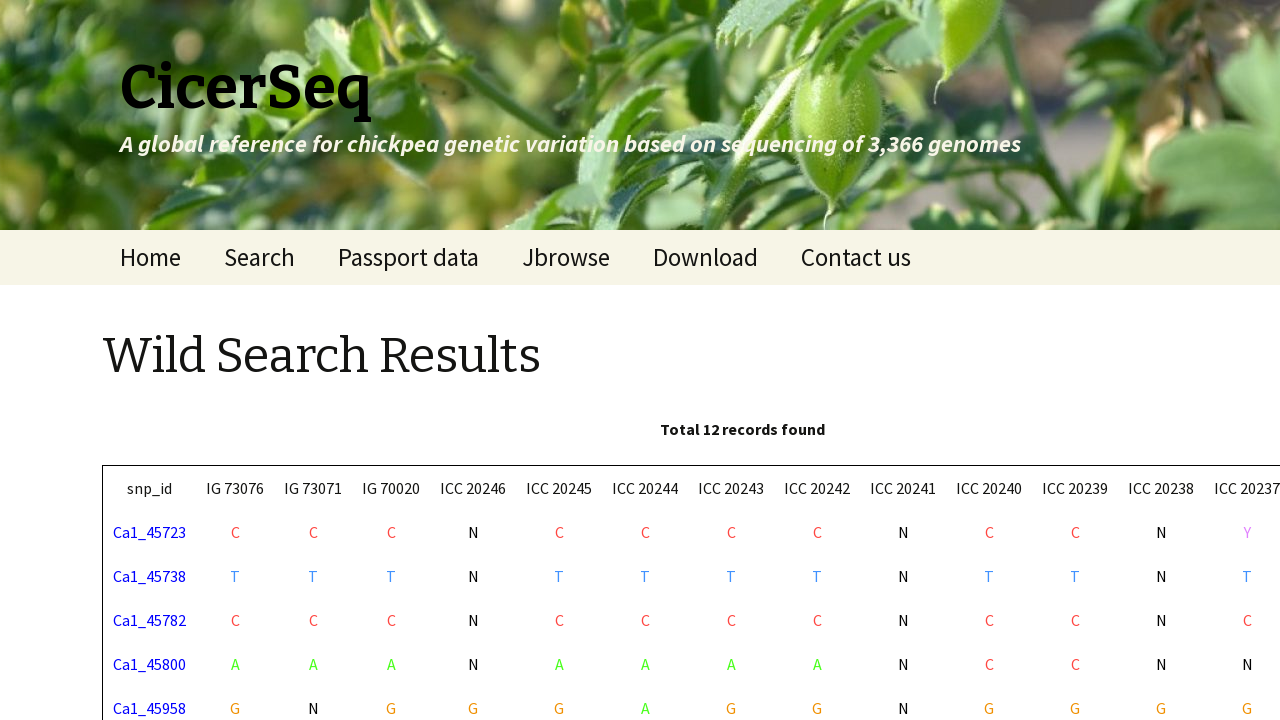

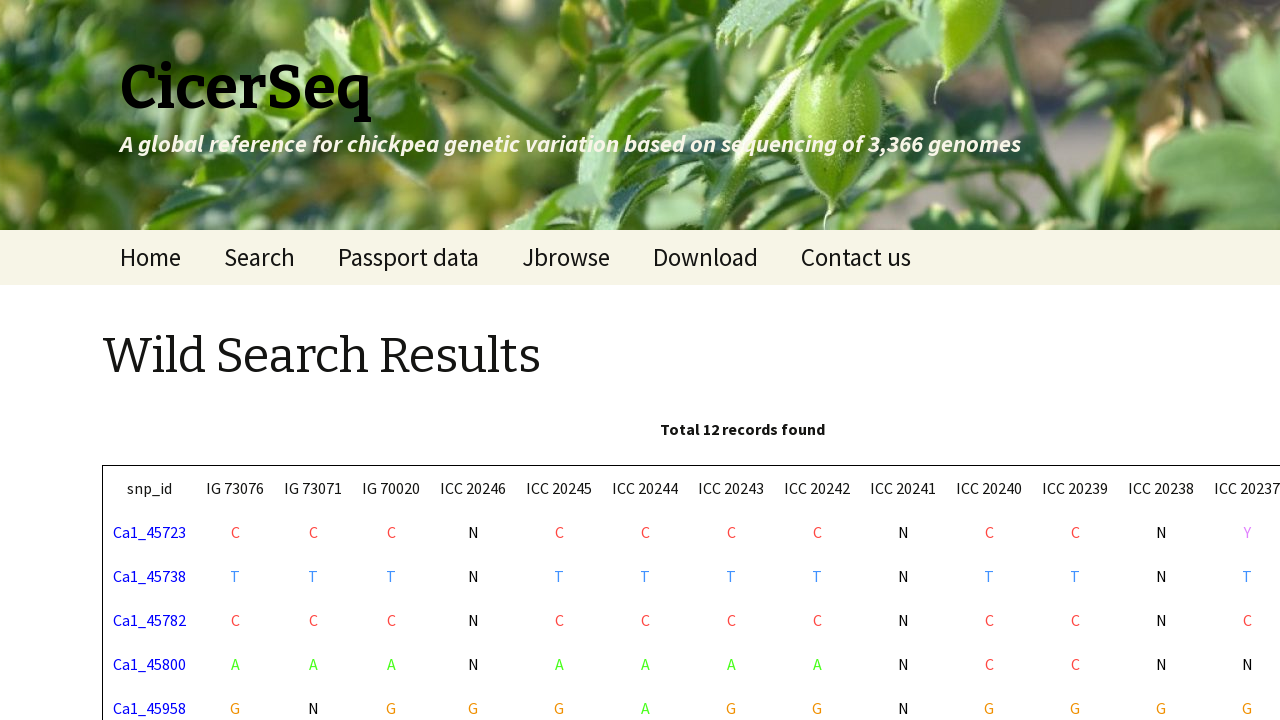